Navigates to a YouTube video page and waits for the page to load, verifying basic browser navigation functionality.

Starting URL: https://www.youtube.com/watch?v=dQw4w9WgXcQ

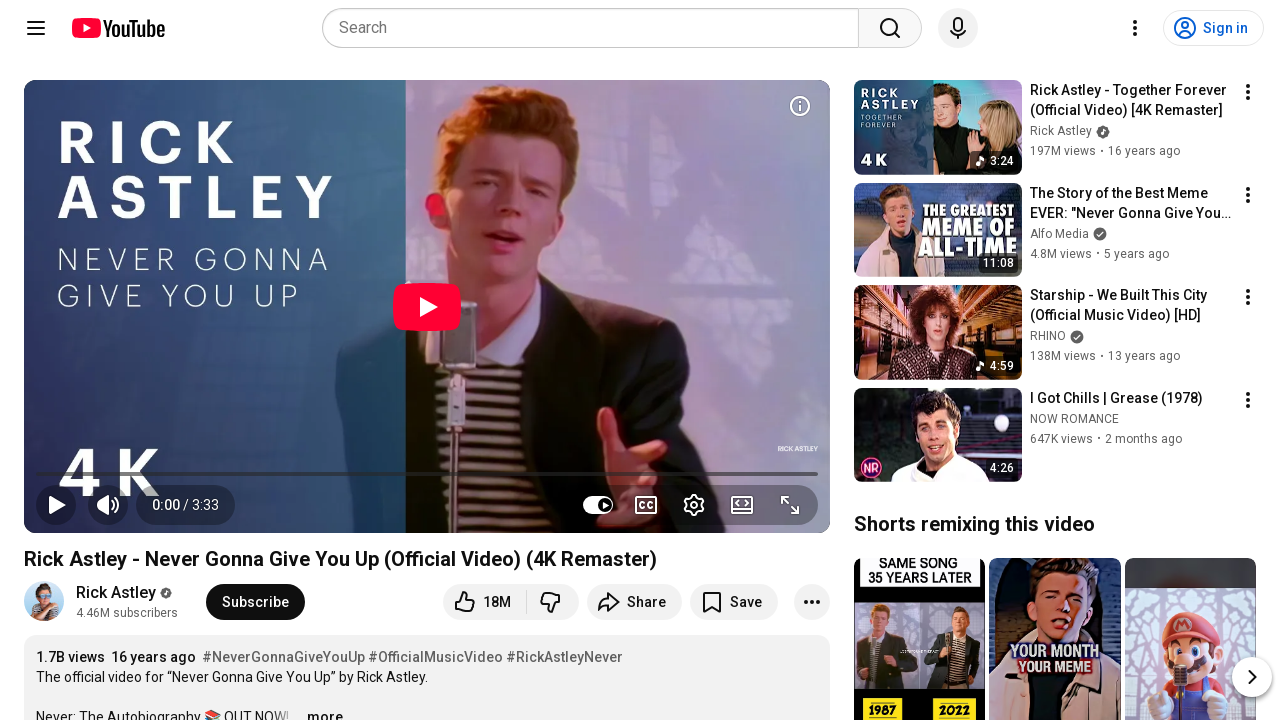

Video player element loaded on YouTube page
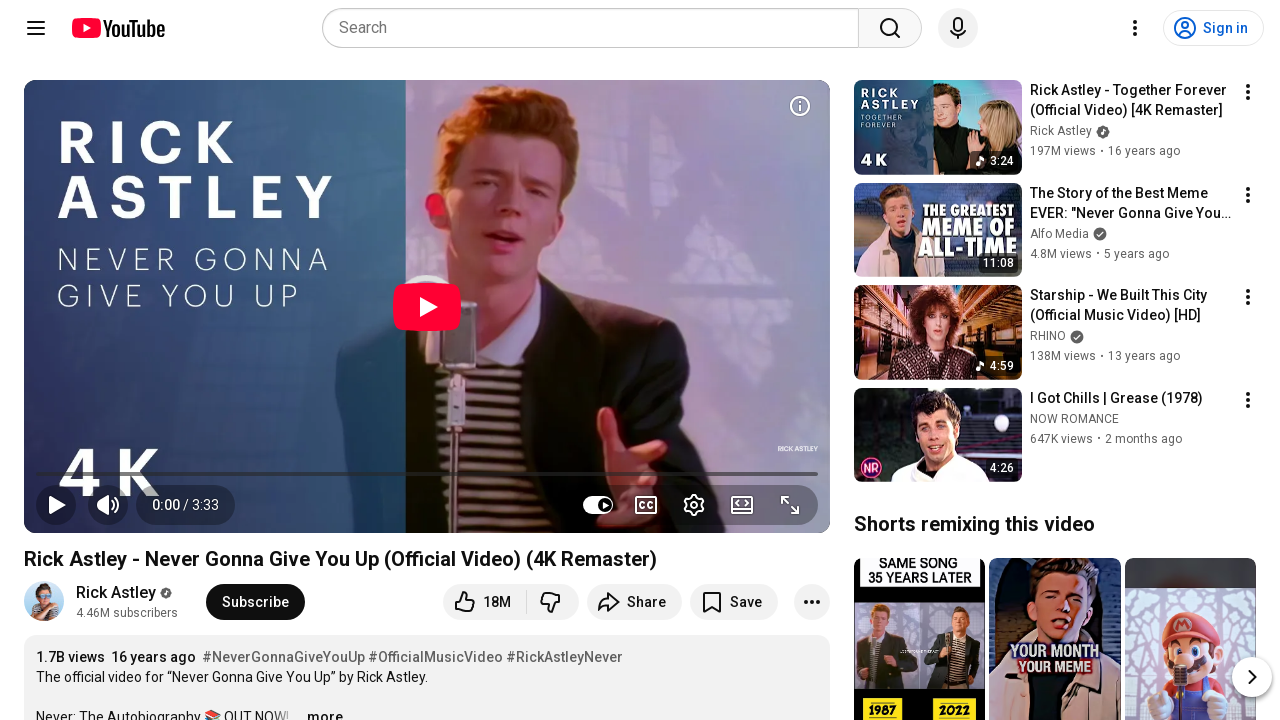

Video title element loaded, page fully loaded
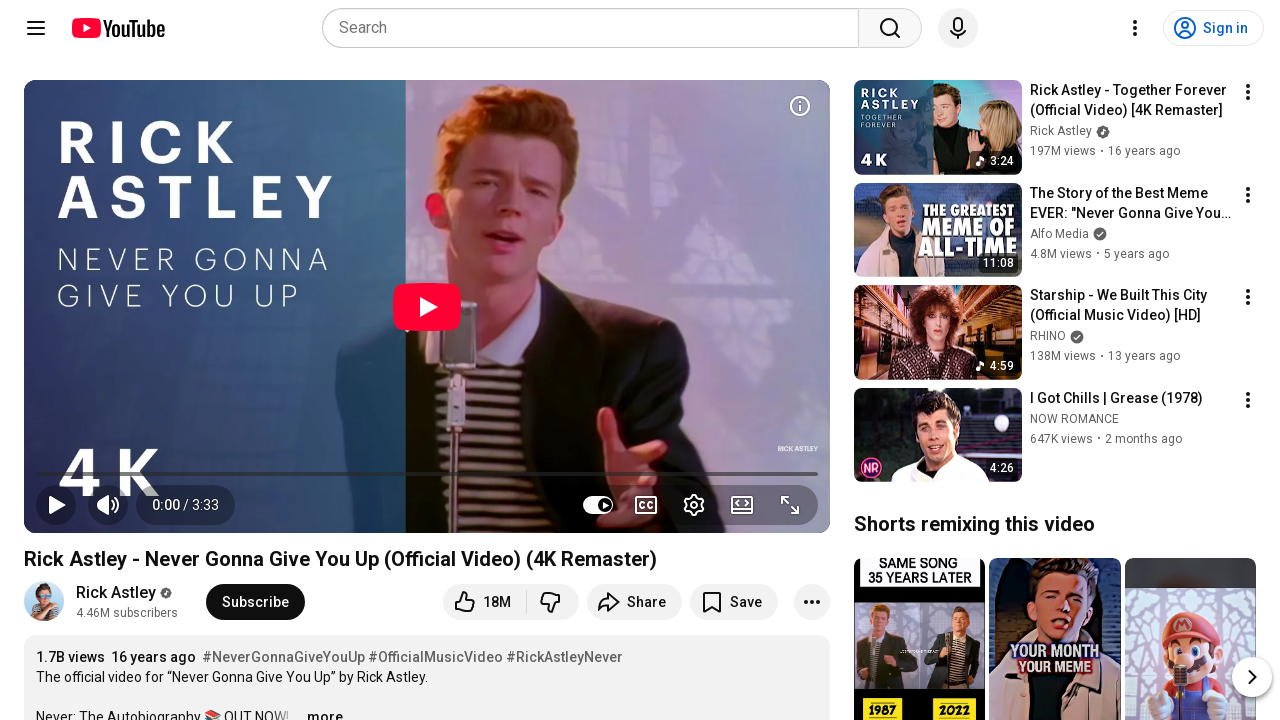

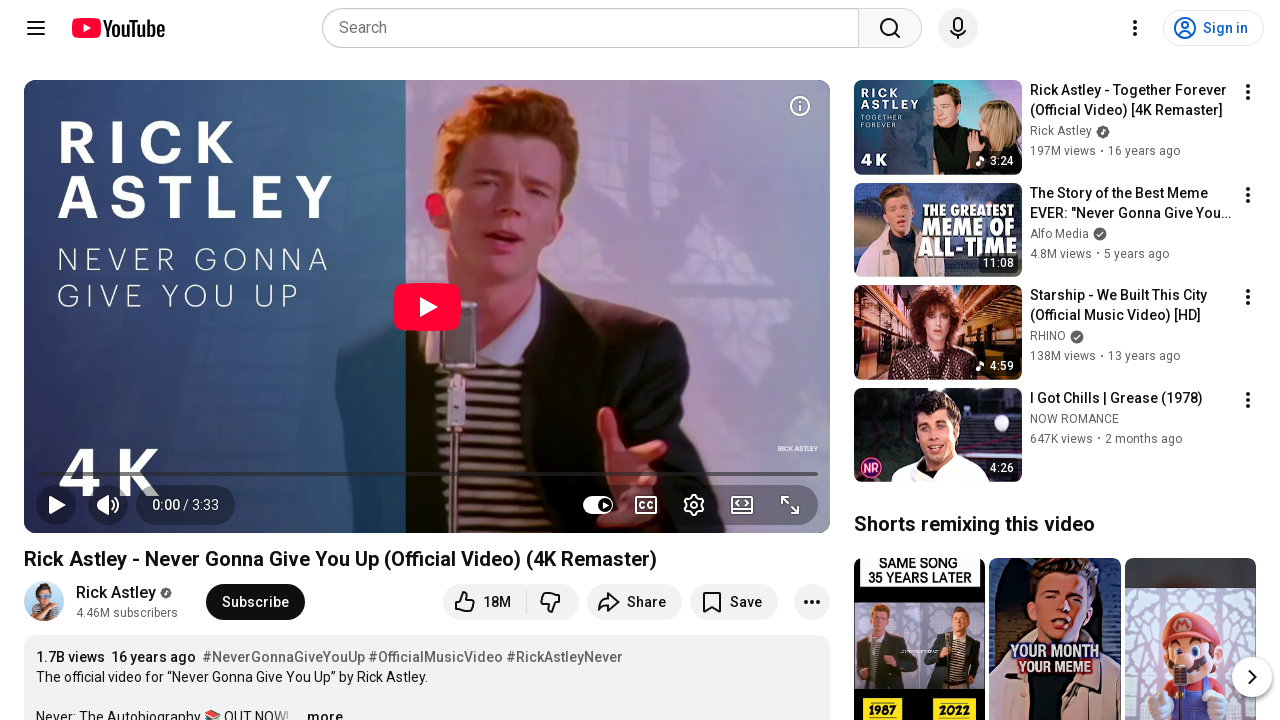